Navigates to Python.org homepage and verifies that the event widget with event times and names is present

Starting URL: https://www.python.org/

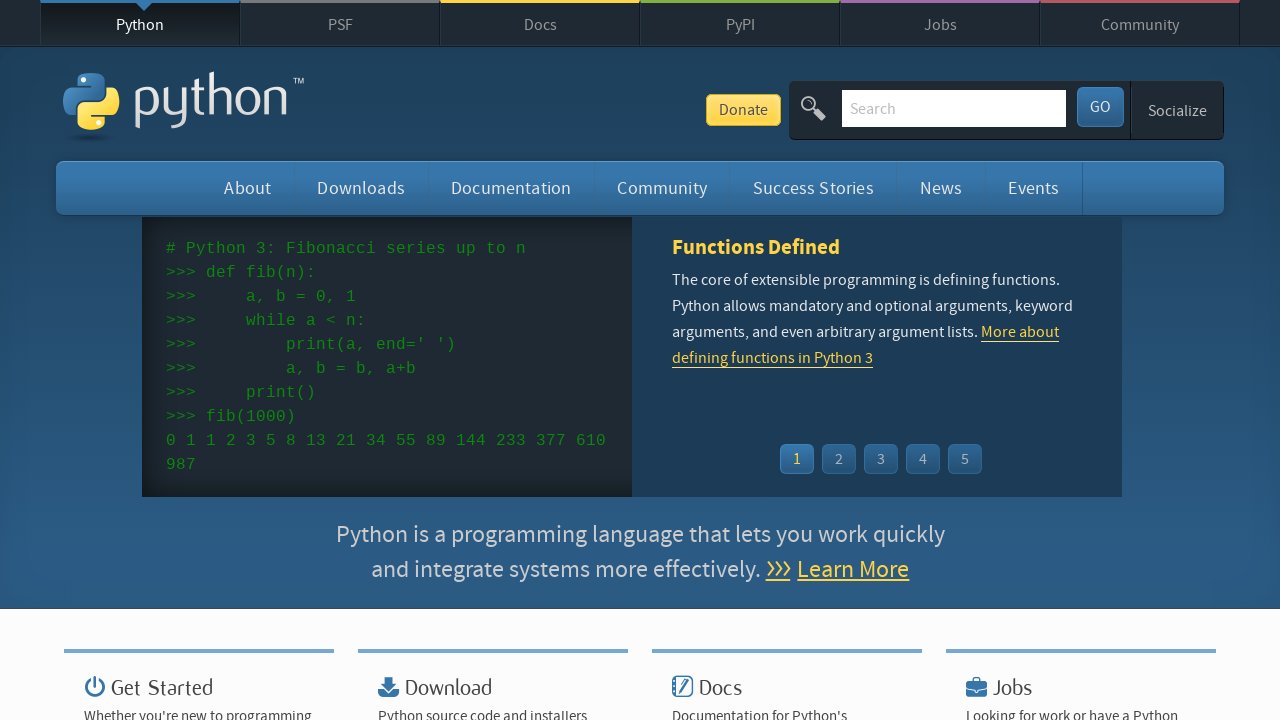

Navigated to Python.org homepage
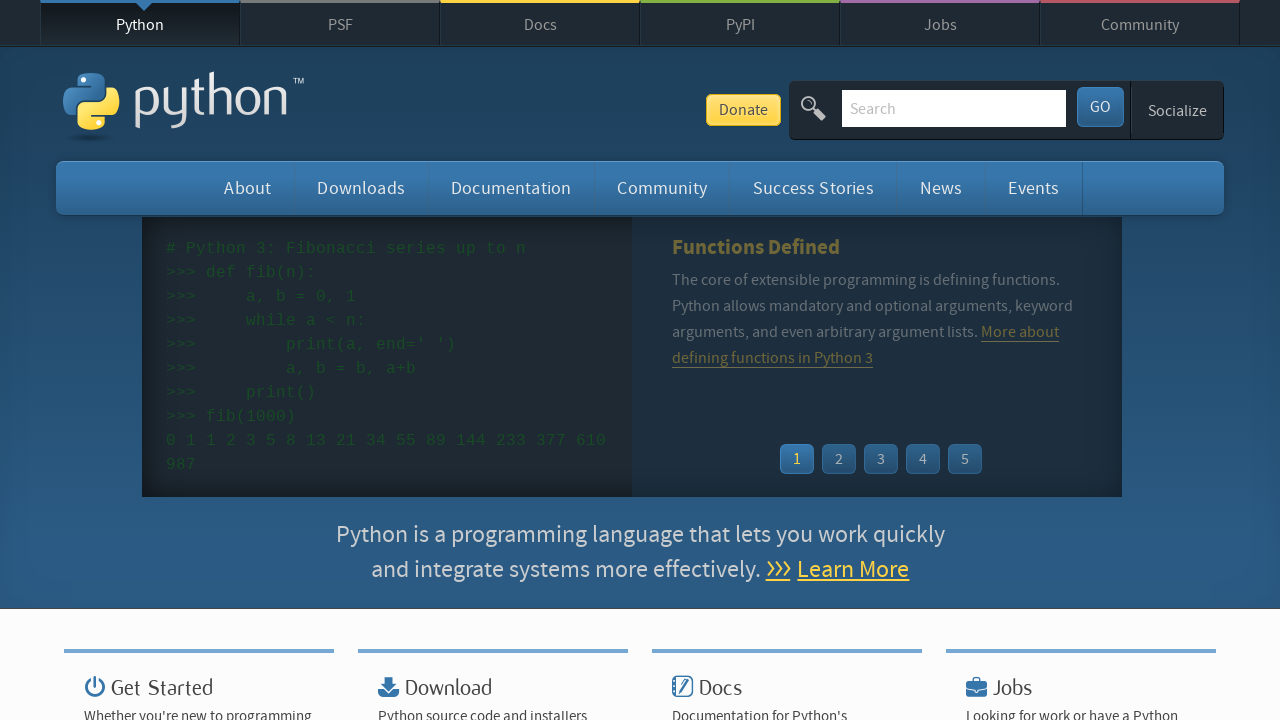

Event widget loaded on homepage
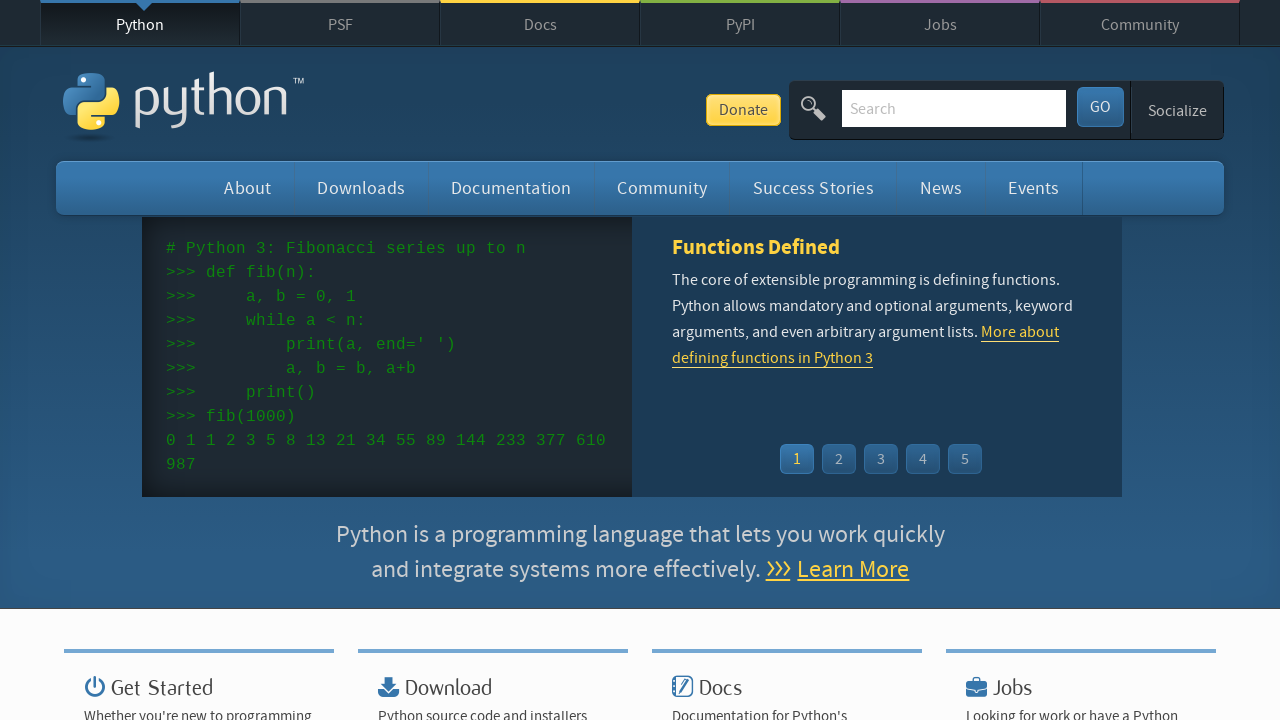

Event times are present in the event widget
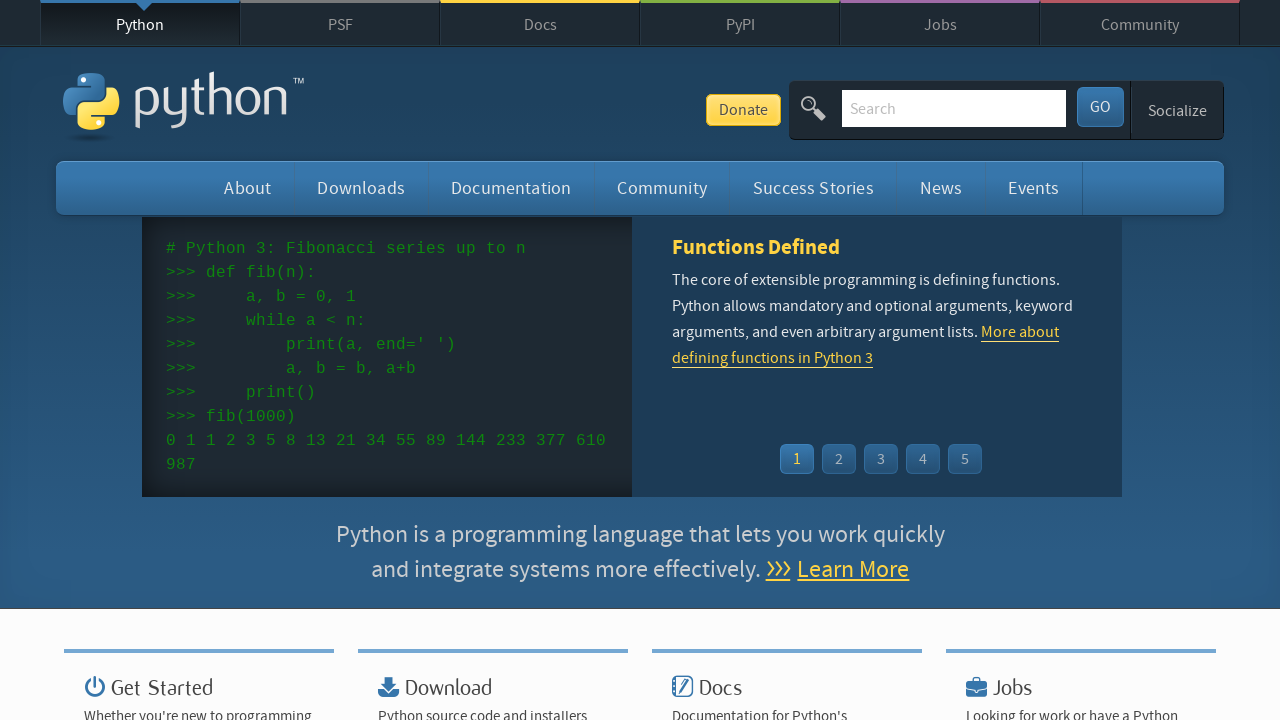

Event links are present in the event widget
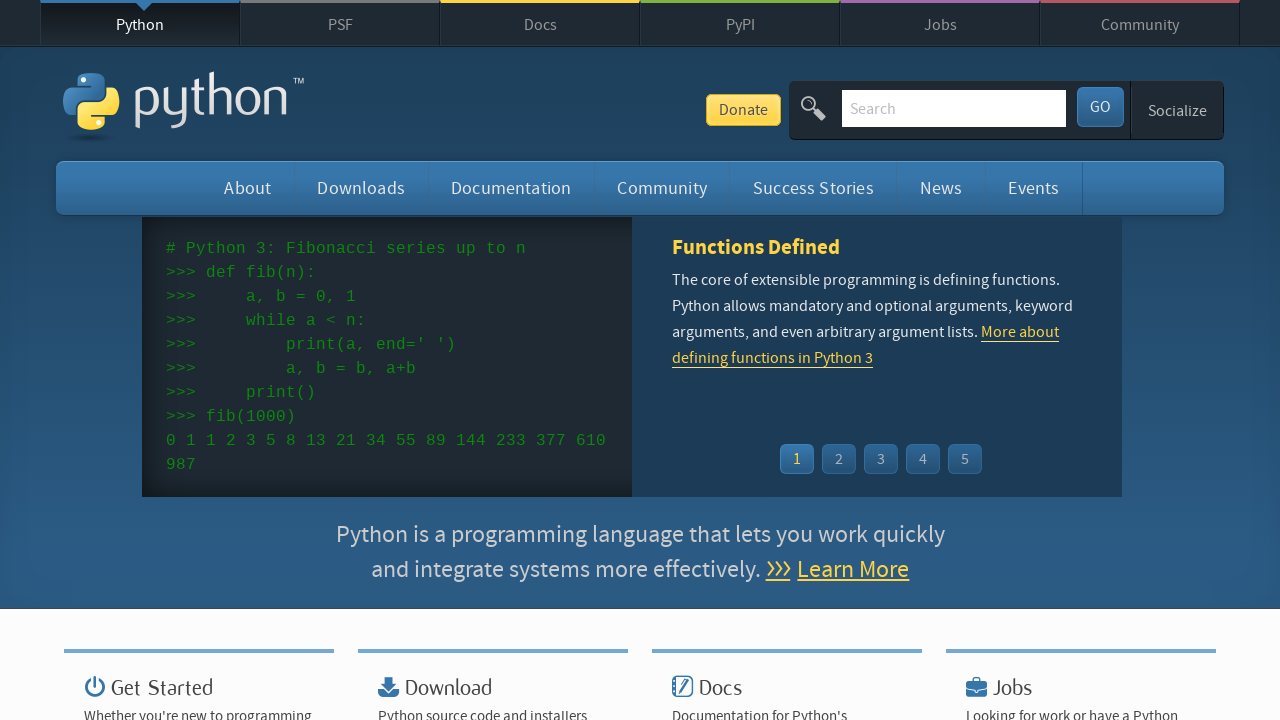

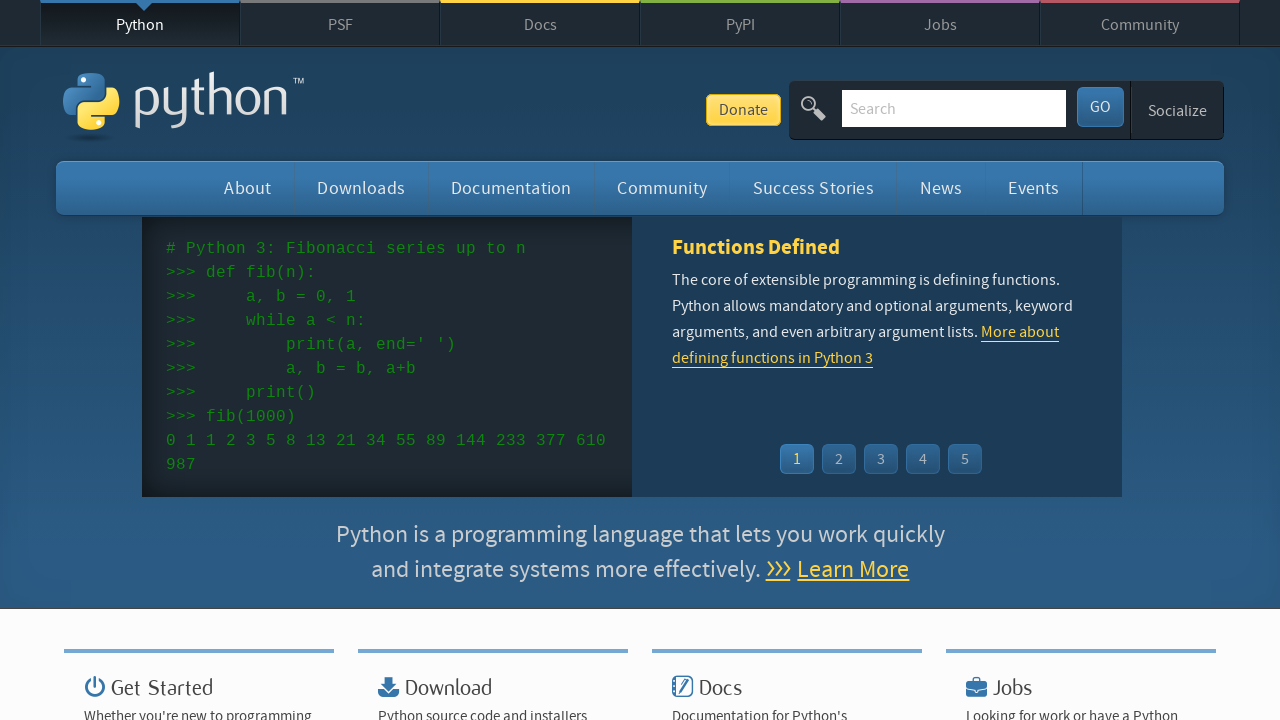